Tests date picker functionality by selecting a specific date (December 25, 1990) from dropdown-based date selector

Starting URL: https://www.dummyticket.com/dummy-ticket-for-visa-application/

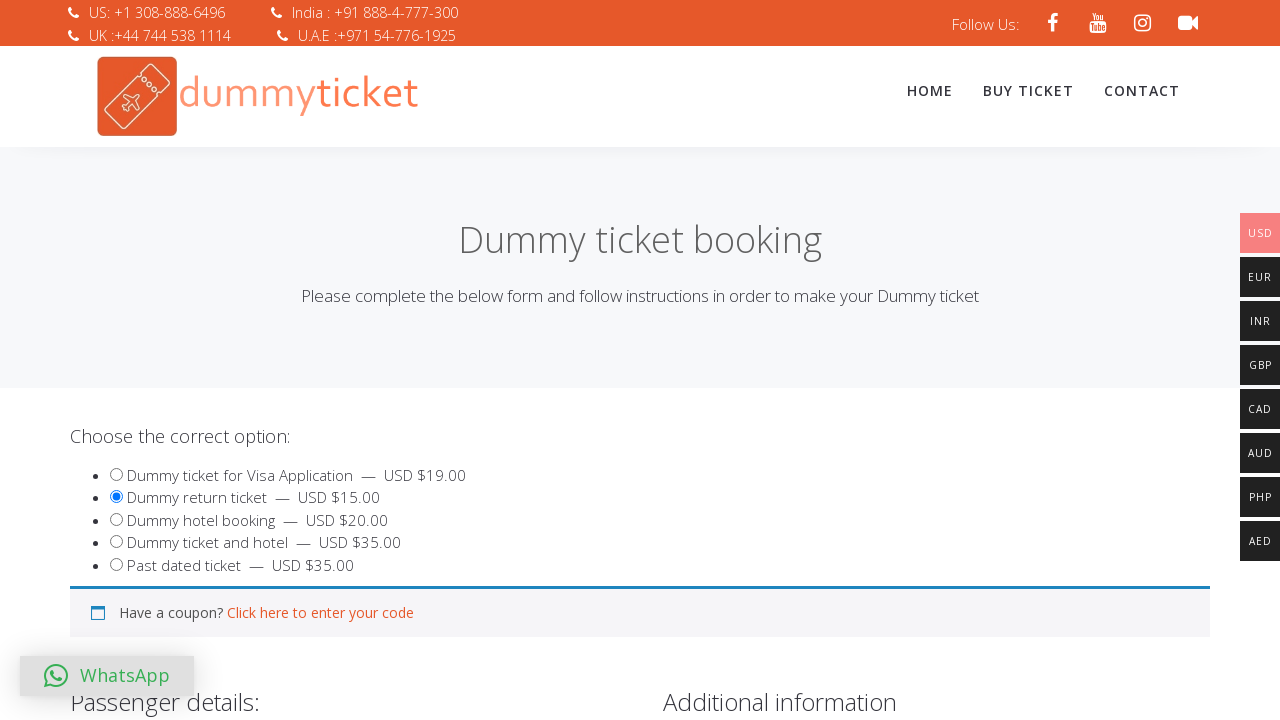

Clicked date picker input field at (344, 360) on input#dob
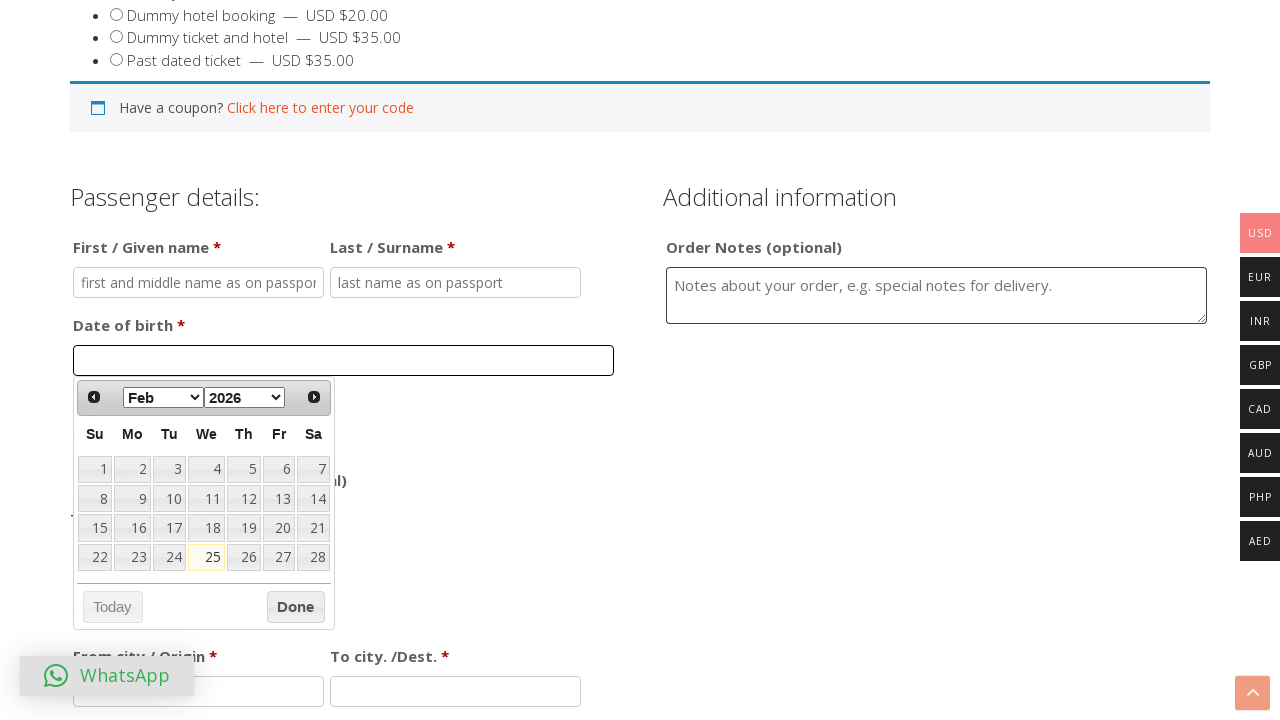

Selected December from month dropdown on select[data-handler='selectMonth']
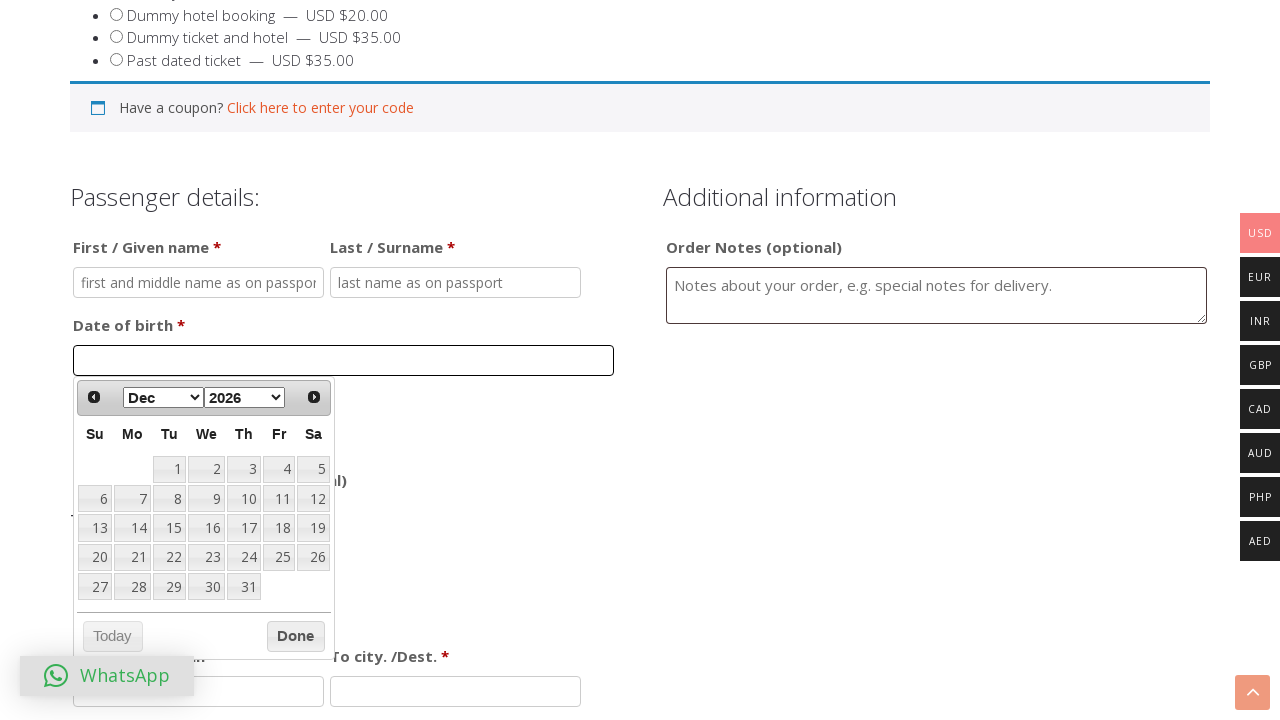

Selected 1990 from year dropdown on select[data-handler='selectYear']
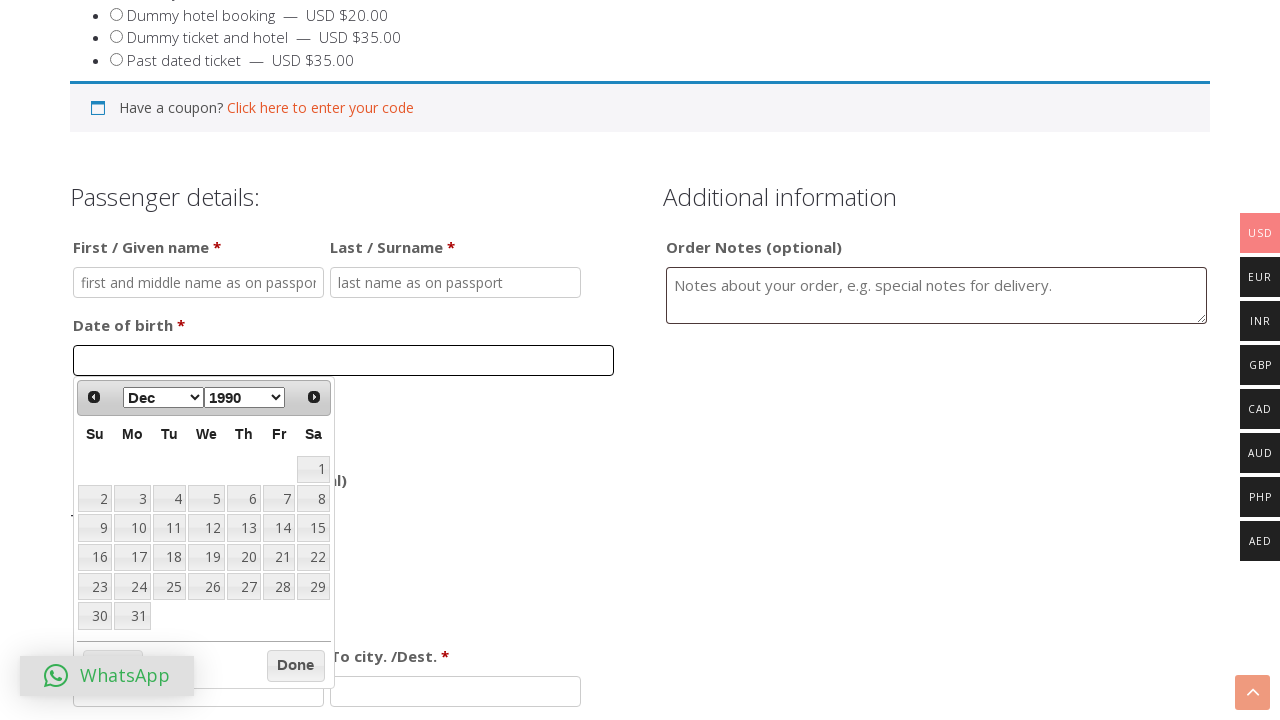

Clicked day 25 to complete date selection (December 25, 1990) at (169, 587) on xpath=//div[@id='ui-datepicker-div']//table/tbody/tr/td/a[text()='25']
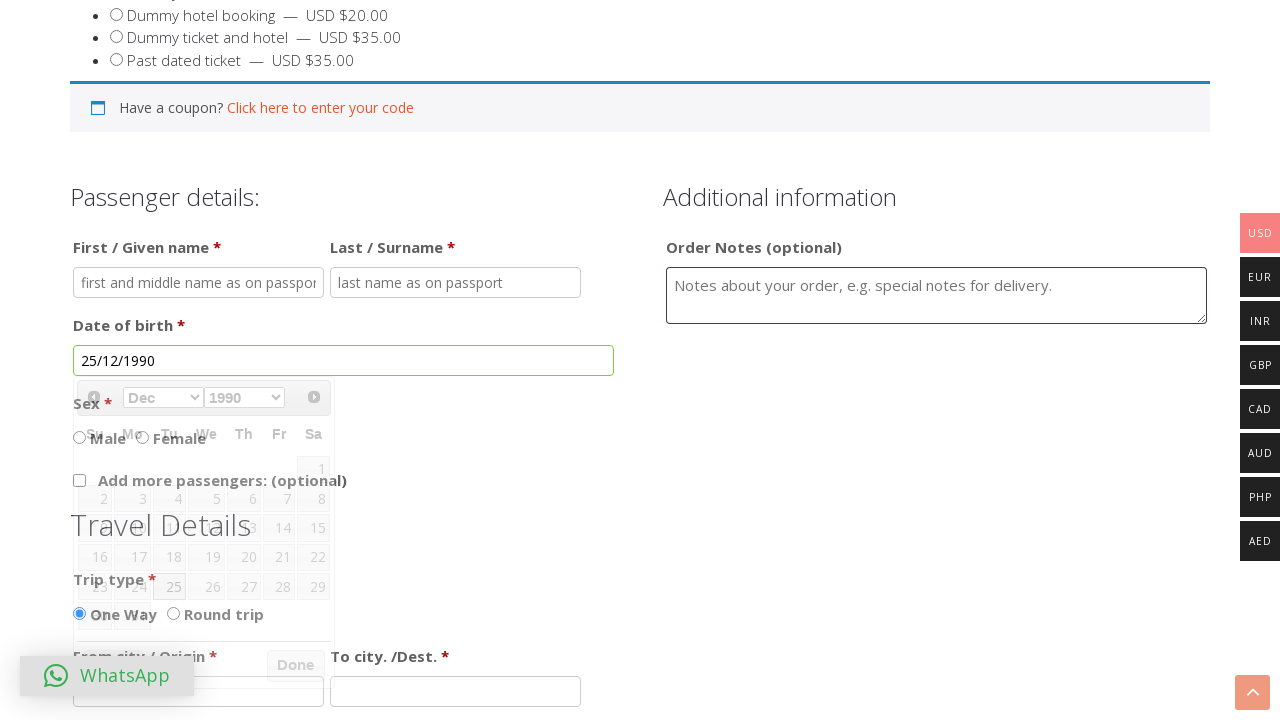

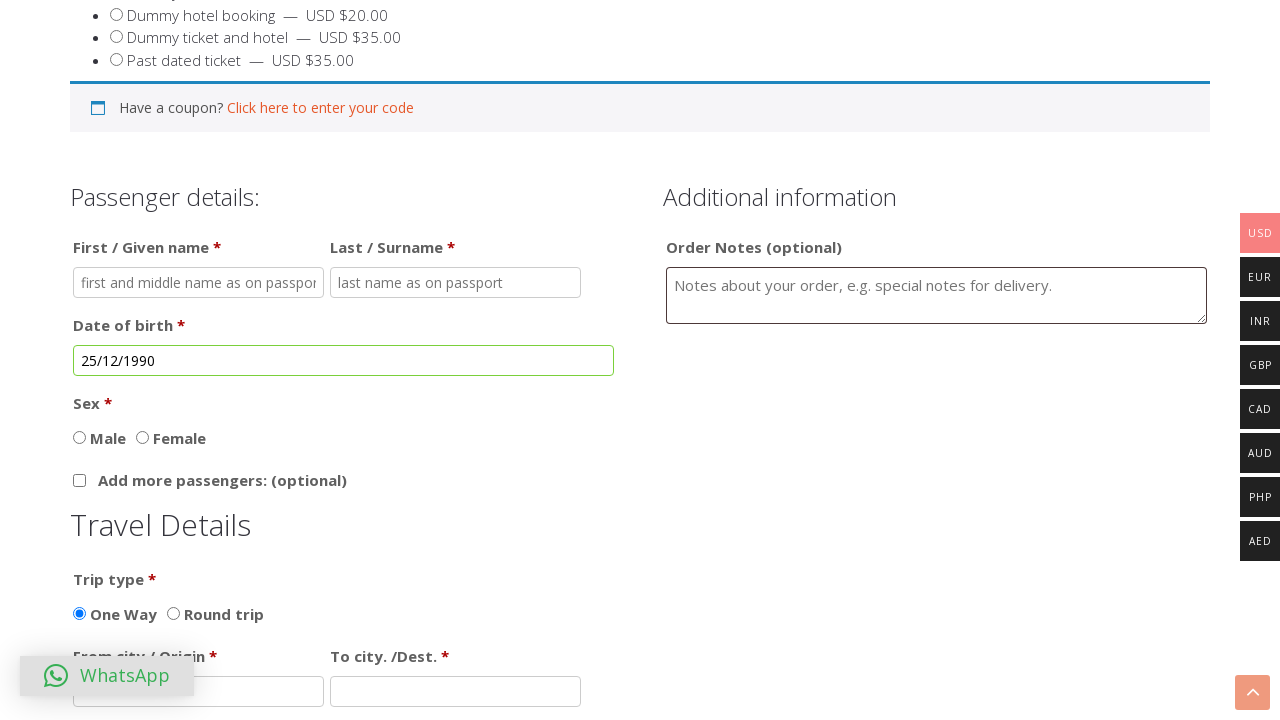